Tests jQuery UI custom dropdown functionality by selecting multiple number values (5, 16, 7) from a selectmenu component and verifying the selection is displayed.

Starting URL: https://jqueryui.com/resources/demos/selectmenu/default.html

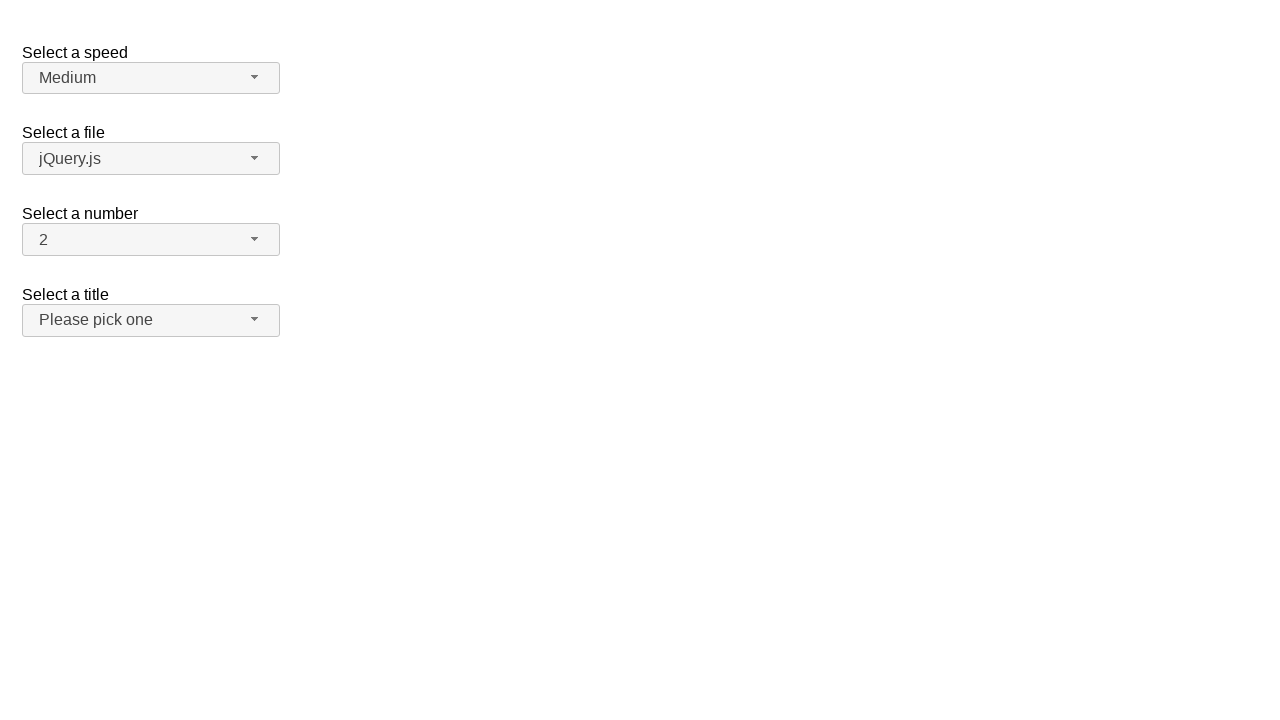

Clicked number dropdown icon to open selectmenu at (255, 239) on xpath=//span[@id='number-button']/span[contains(@class,'ui-selectmenu-icon')]
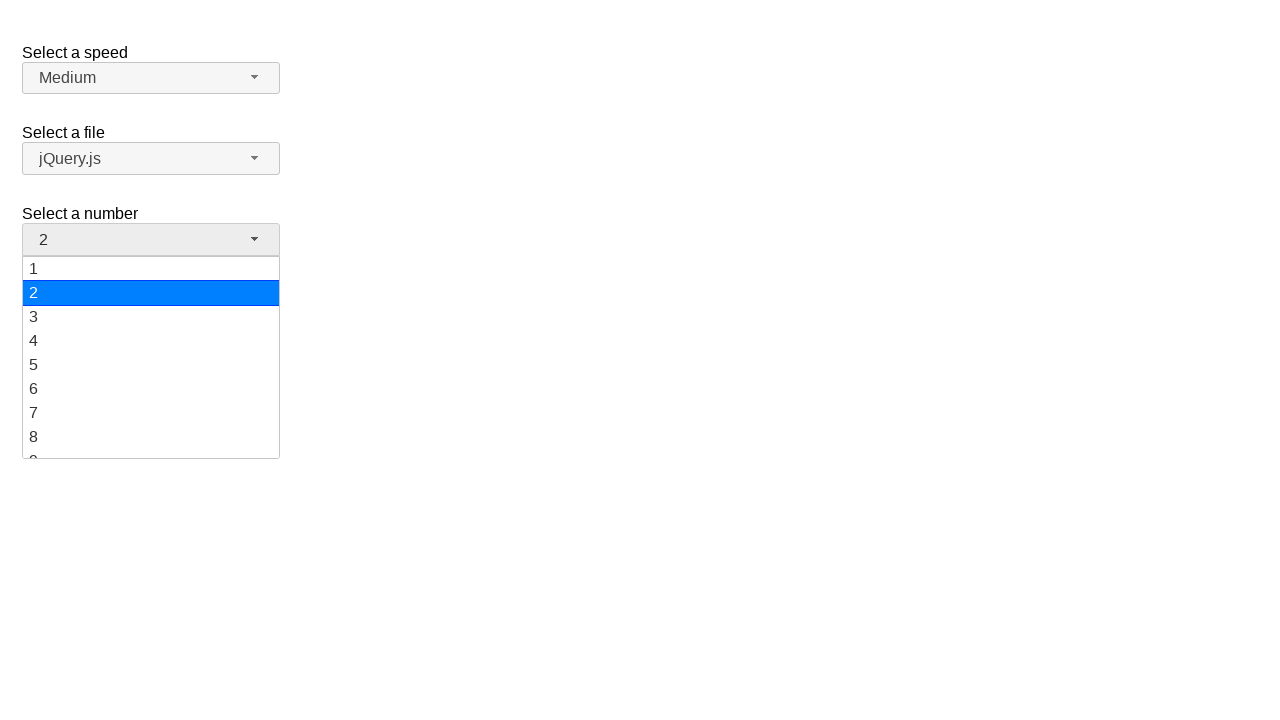

Number dropdown menu loaded
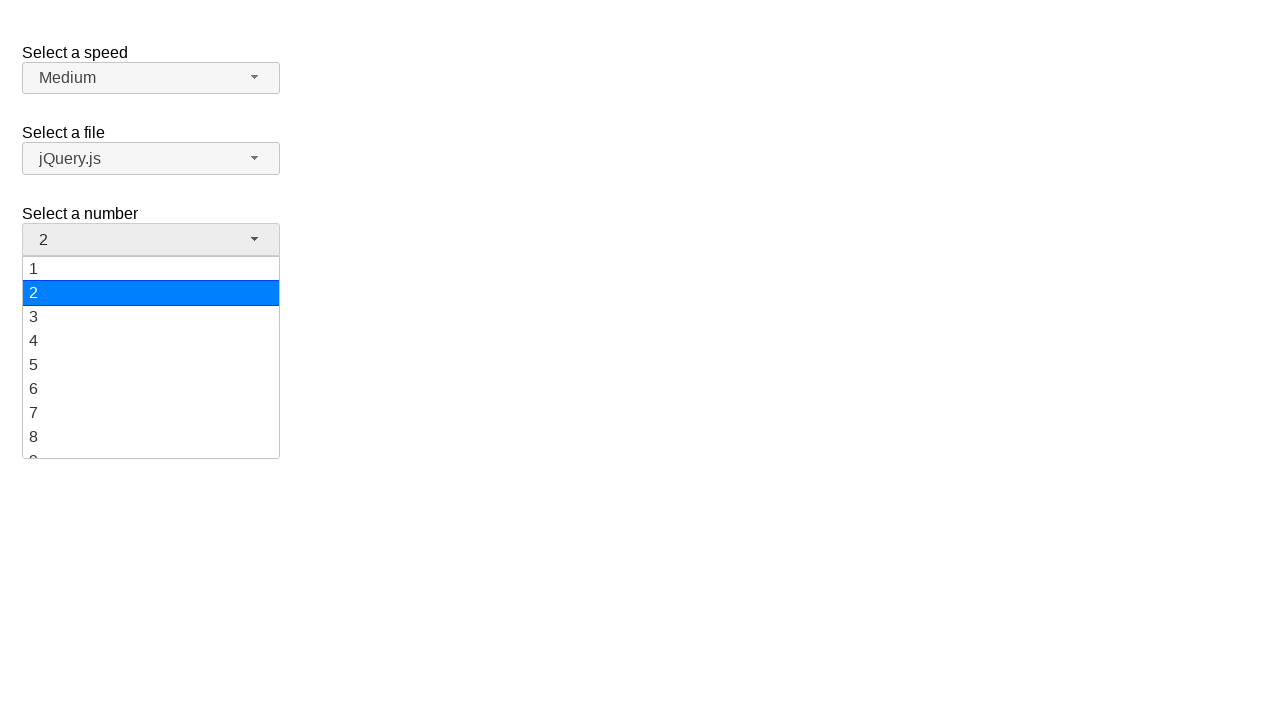

Selected value '5' from number dropdown at (151, 365) on xpath=//ul[@id='number-menu']//div[text()='5']
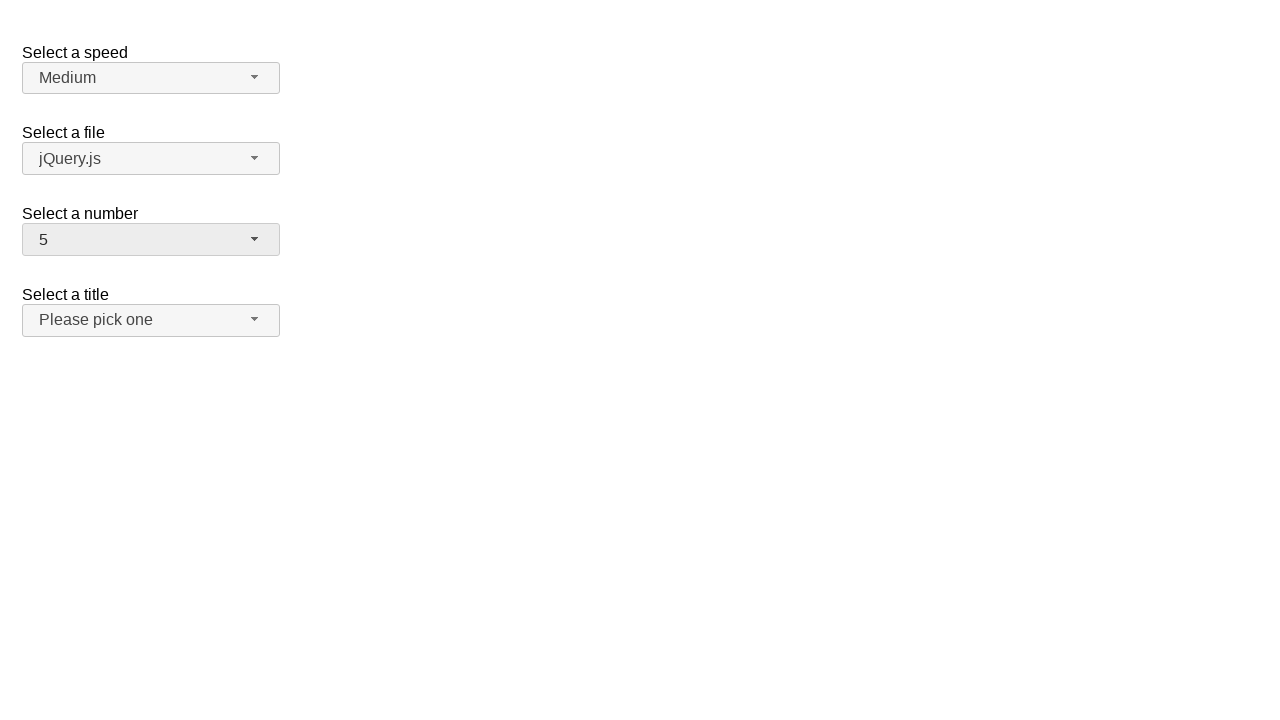

Verified that '5' is displayed in selectmenu
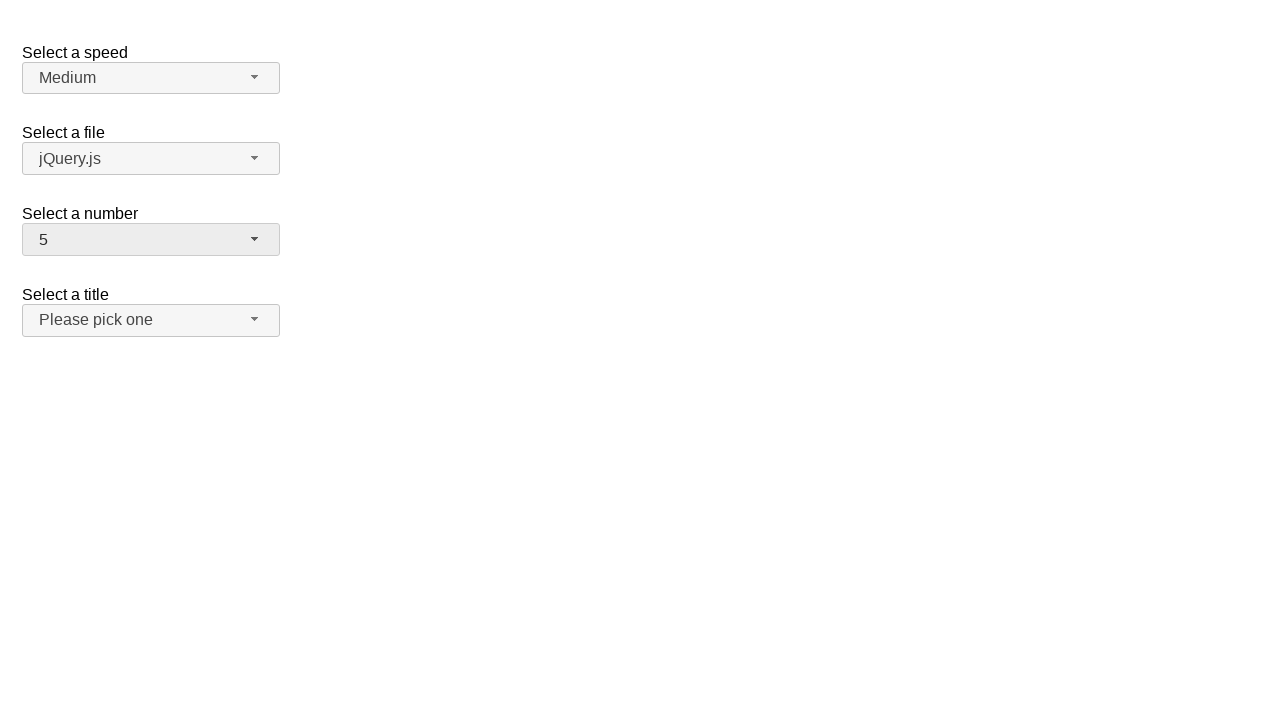

Clicked number dropdown icon to open selectmenu at (255, 239) on xpath=//span[@id='number-button']/span[contains(@class,'ui-selectmenu-icon')]
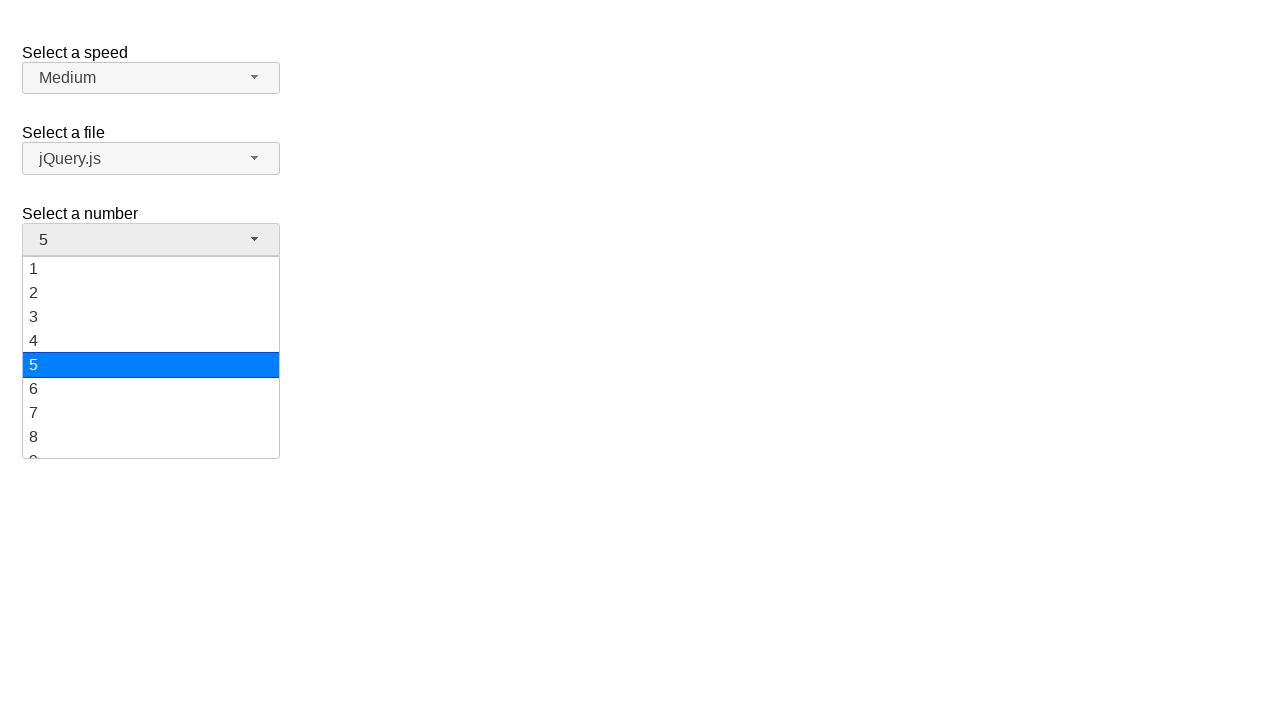

Number dropdown menu loaded
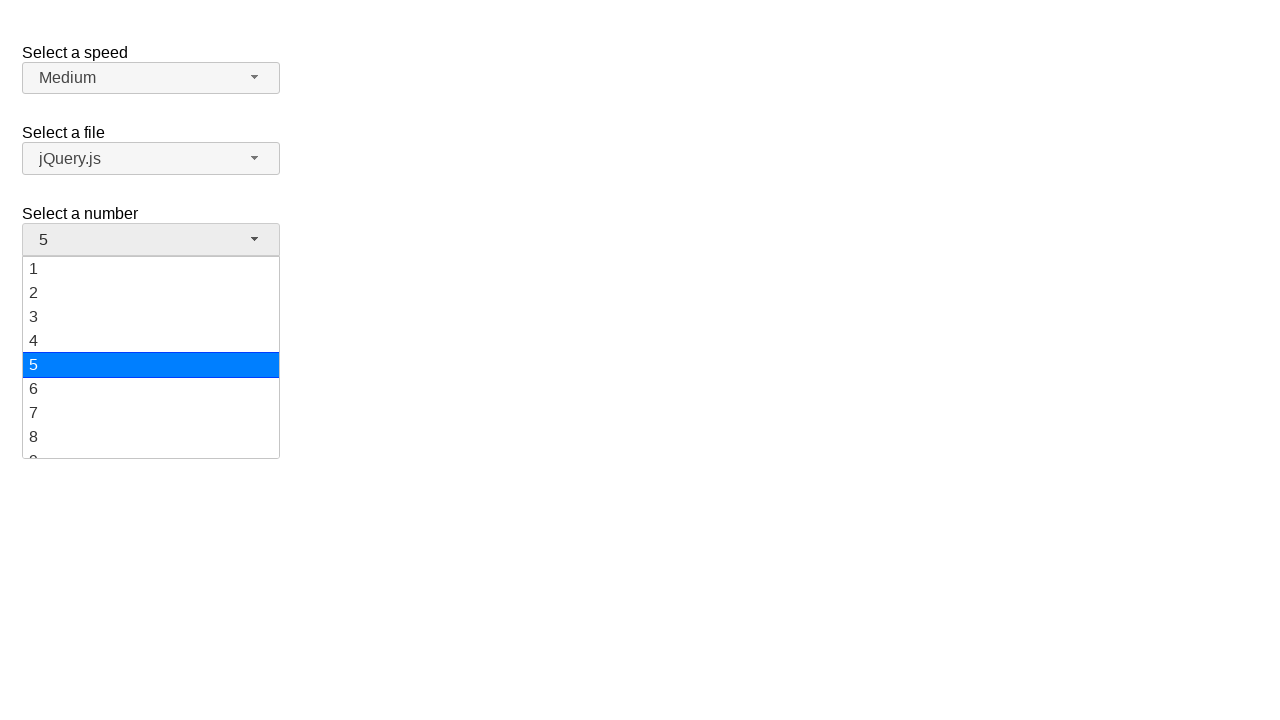

Selected value '16' from number dropdown at (151, 373) on xpath=//ul[@id='number-menu']//div[text()='16']
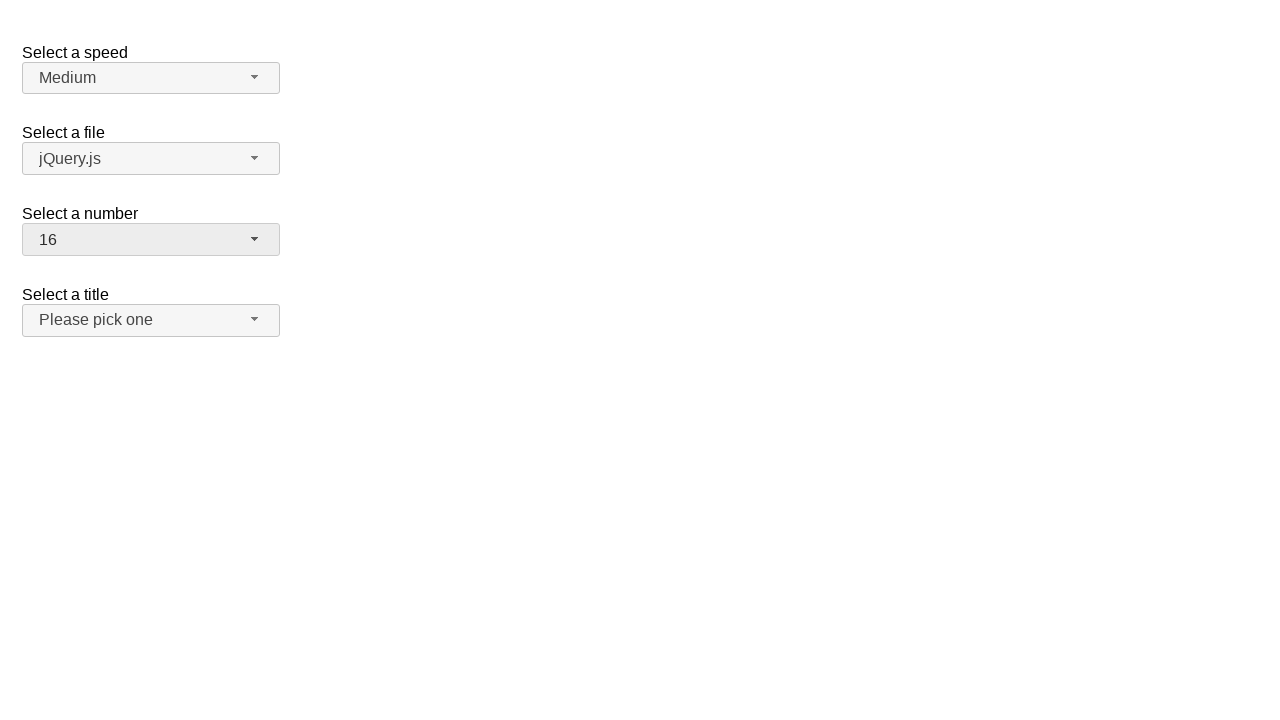

Verified that '16' is displayed in selectmenu
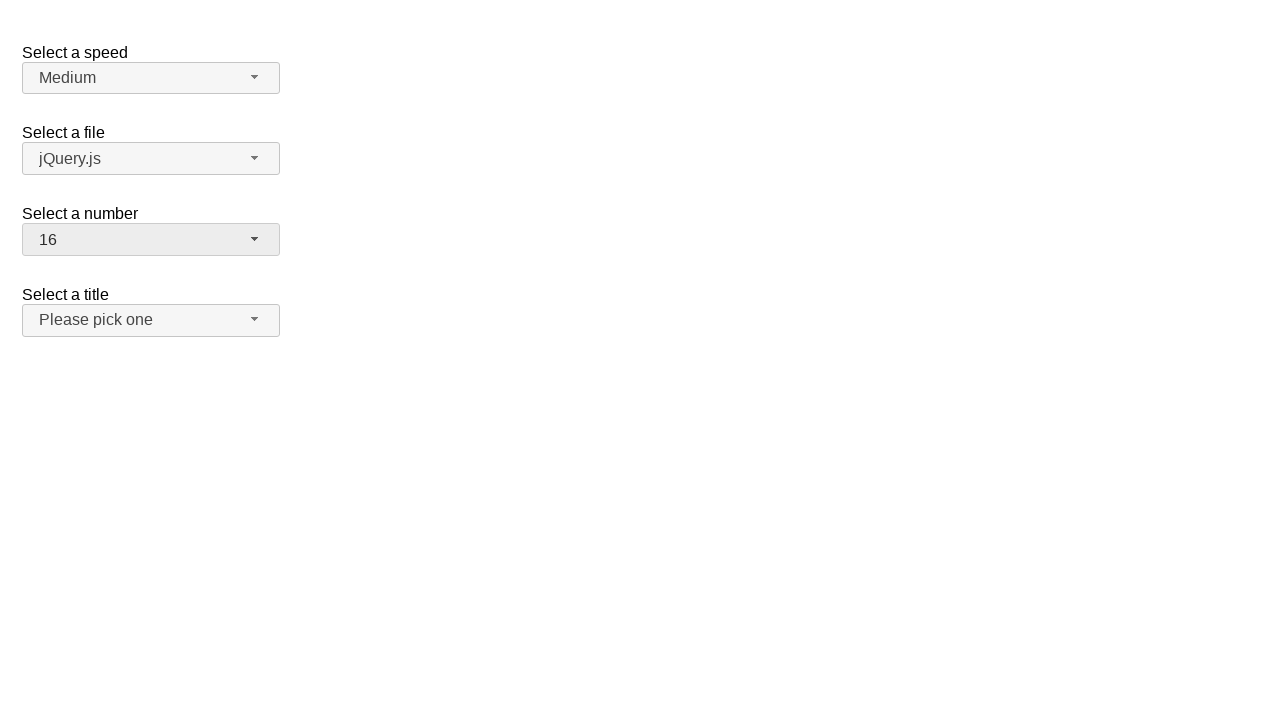

Clicked number dropdown icon to open selectmenu at (255, 239) on xpath=//span[@id='number-button']/span[contains(@class,'ui-selectmenu-icon')]
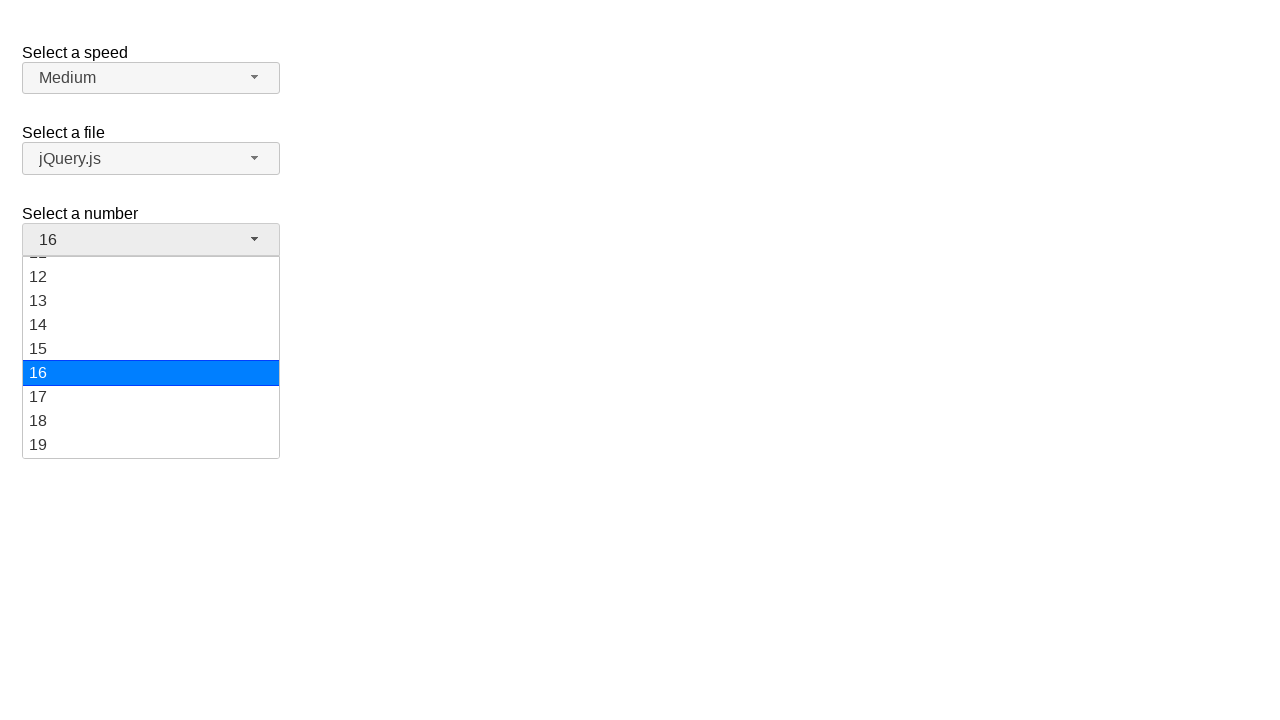

Number dropdown menu loaded
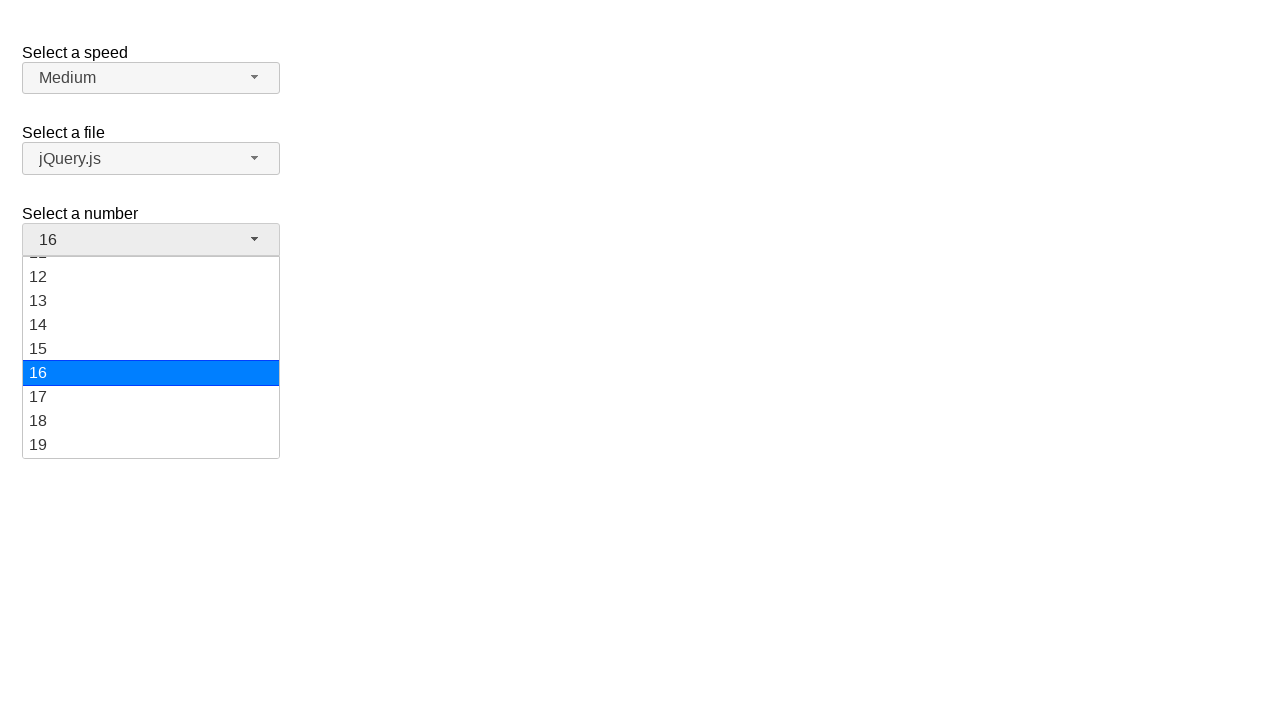

Selected value '7' from number dropdown at (151, 357) on xpath=//ul[@id='number-menu']//div[text()='7']
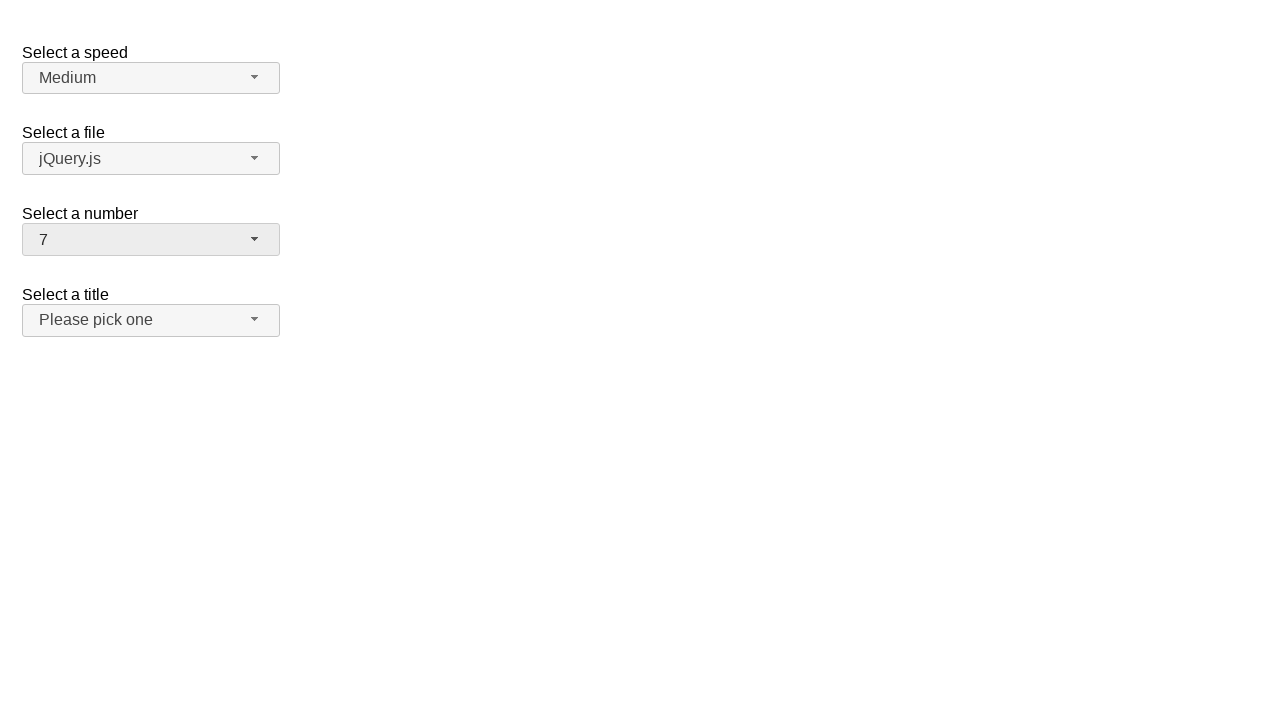

Verified that '7' is displayed in selectmenu
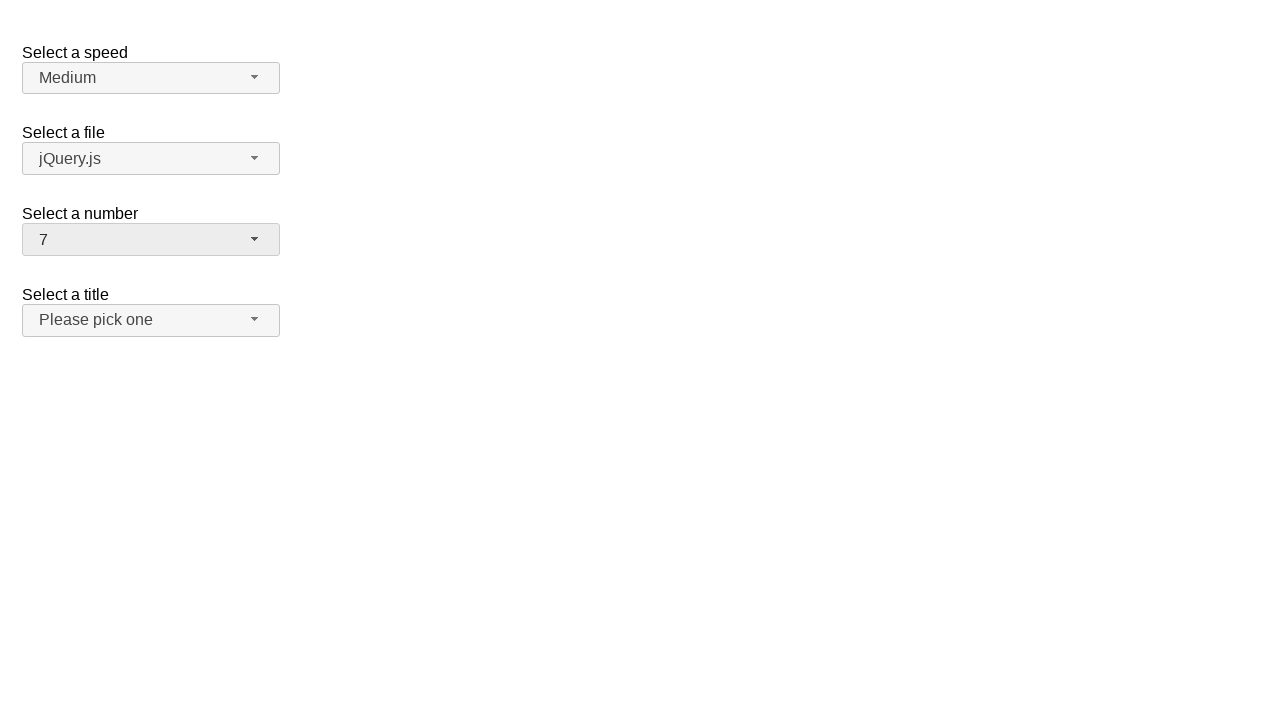

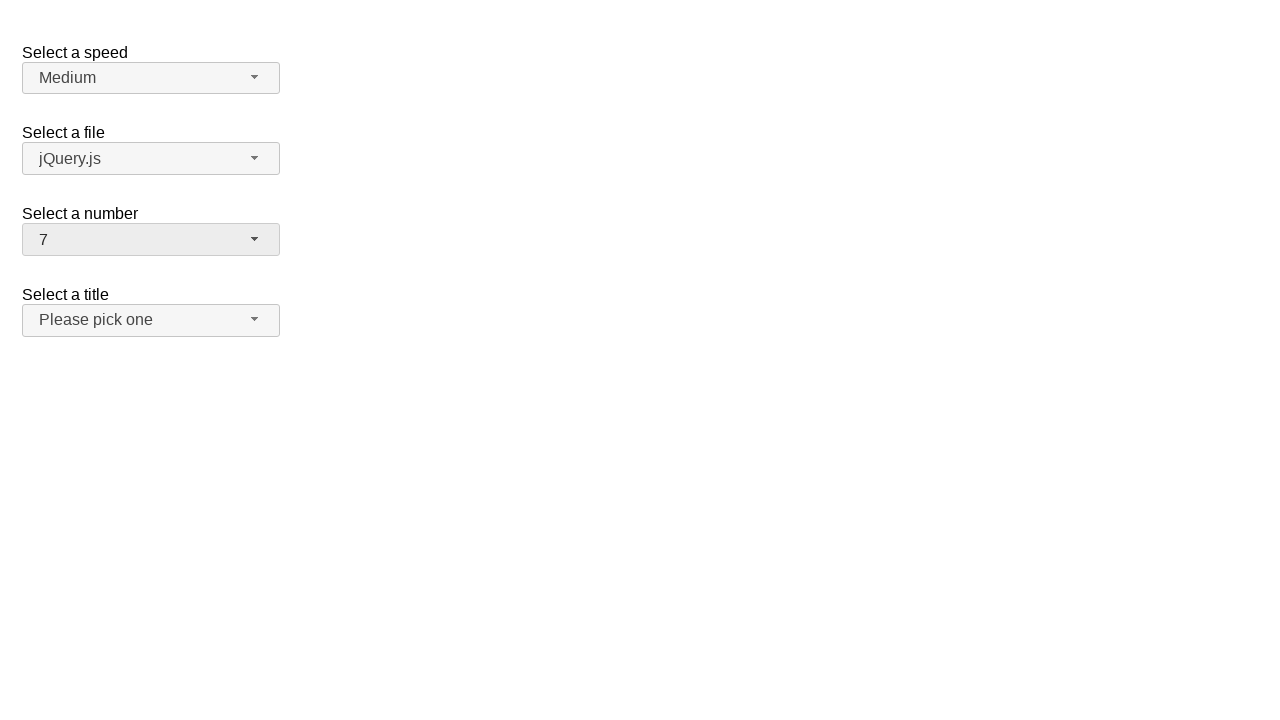